Tests Pastebin paste creation by filling in the text content, selecting expiration time from dropdown, entering a paste name/title, and submitting the form.

Starting URL: https://pastebin.com/

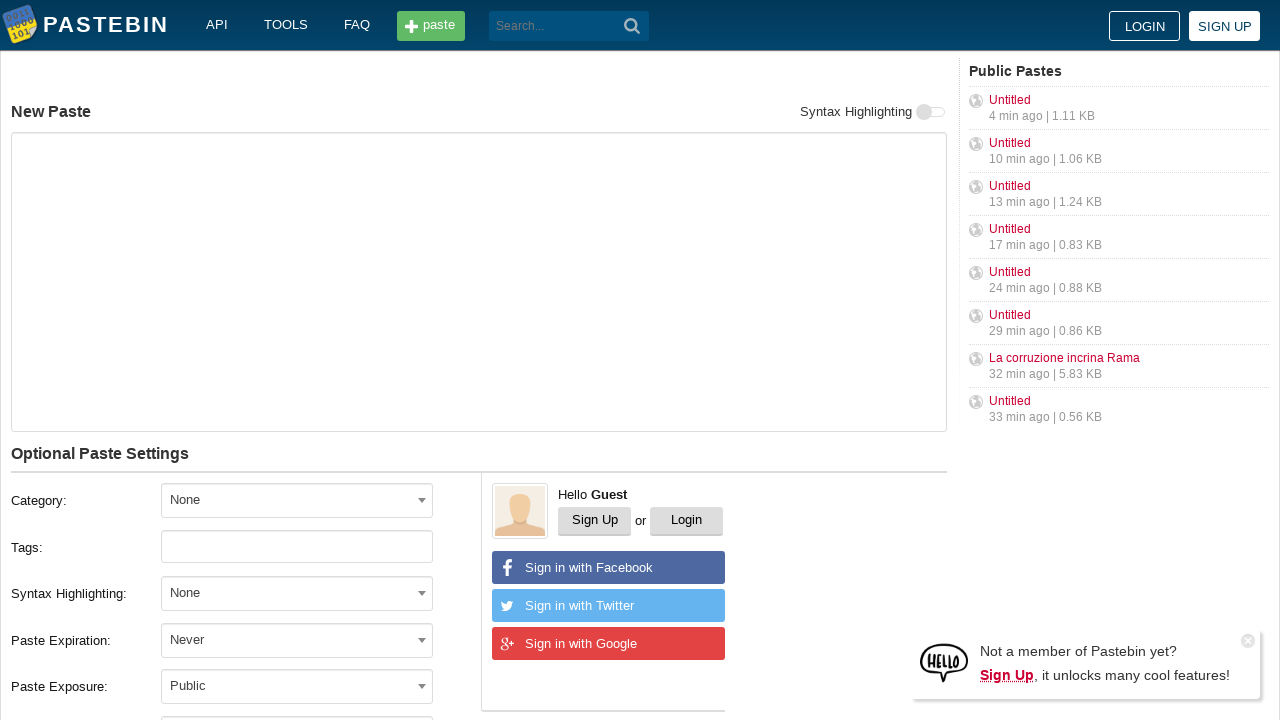

Filled paste text area with 'Hello from WebDriver. I can Win' on #postform-text
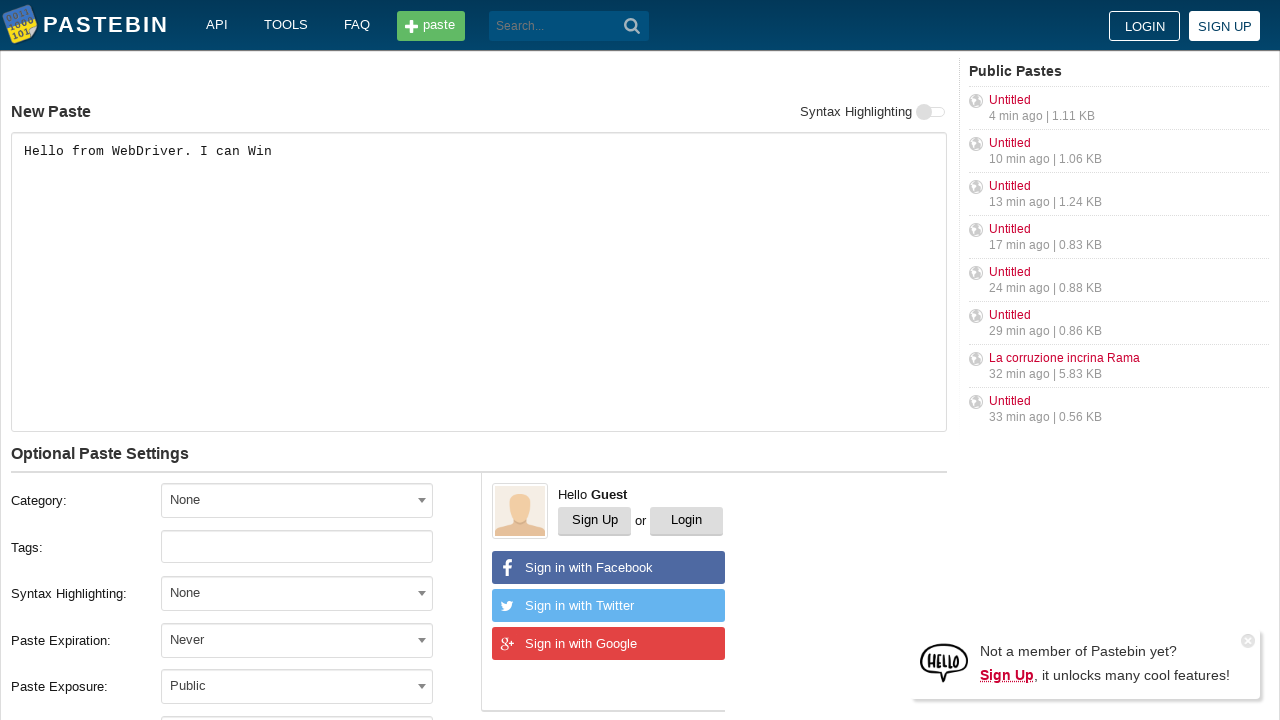

Opened expiration dropdown at (297, 640) on #select2-postform-expiration-container
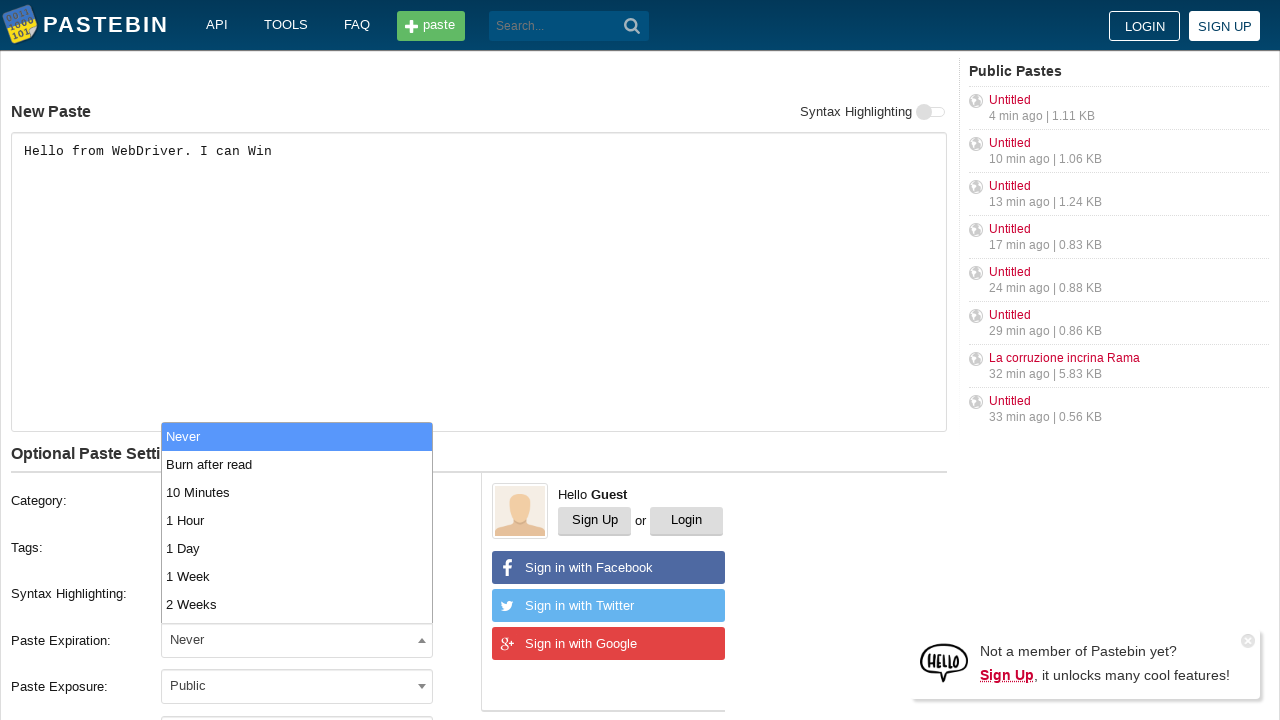

Selected '10 Minutes' from expiration dropdown at (297, 492) on li:has-text('10 Minutes')
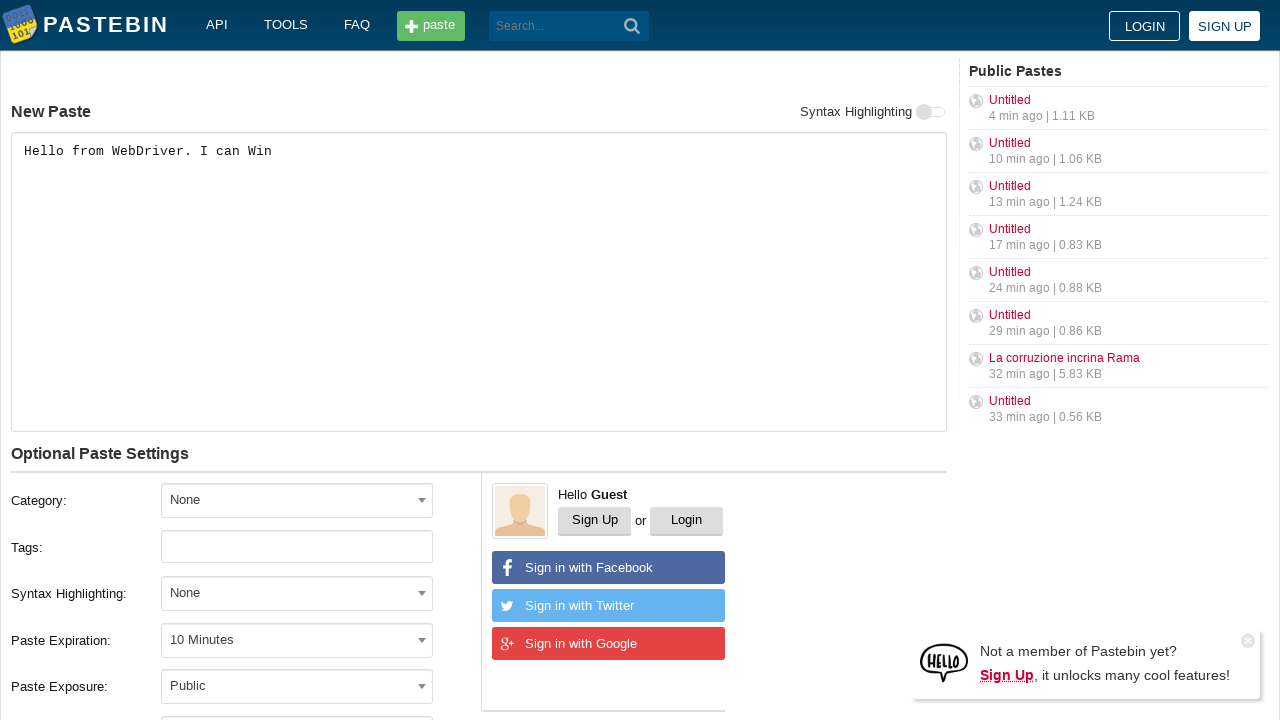

Entered paste name 'helloweb' on #postform-name
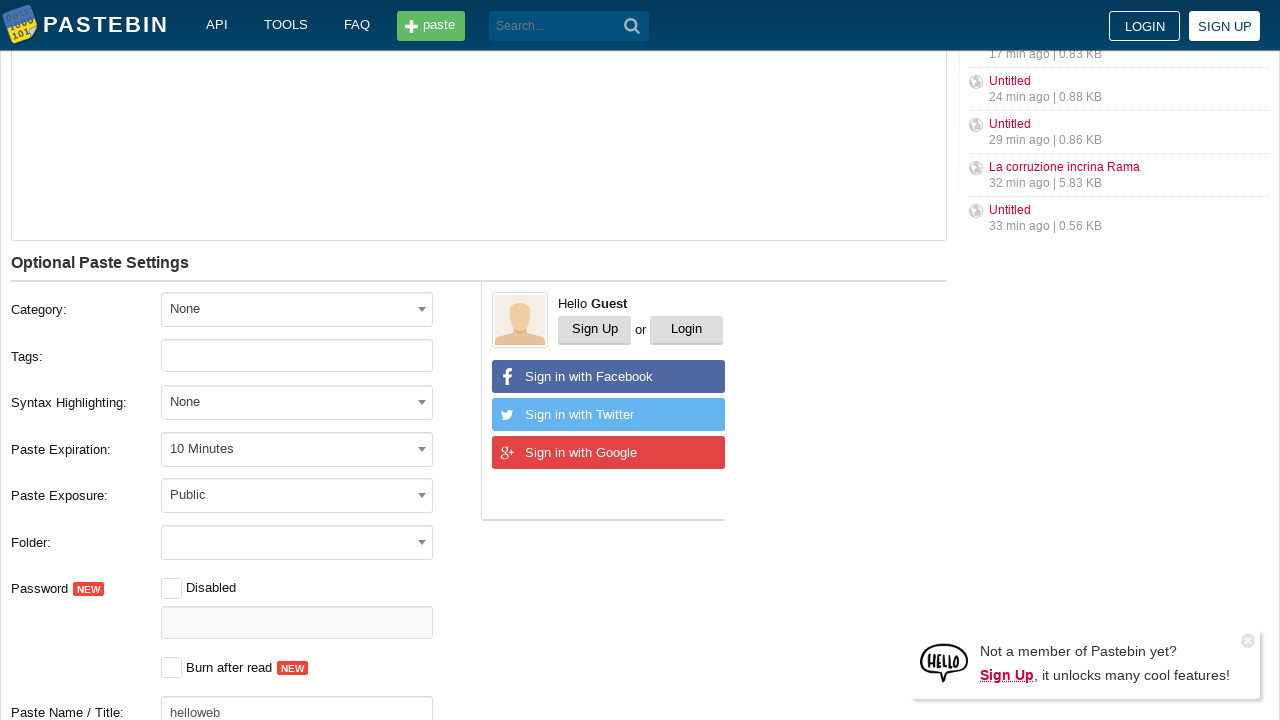

Clicked submit button to create paste at (632, 26) on button[type='submit']
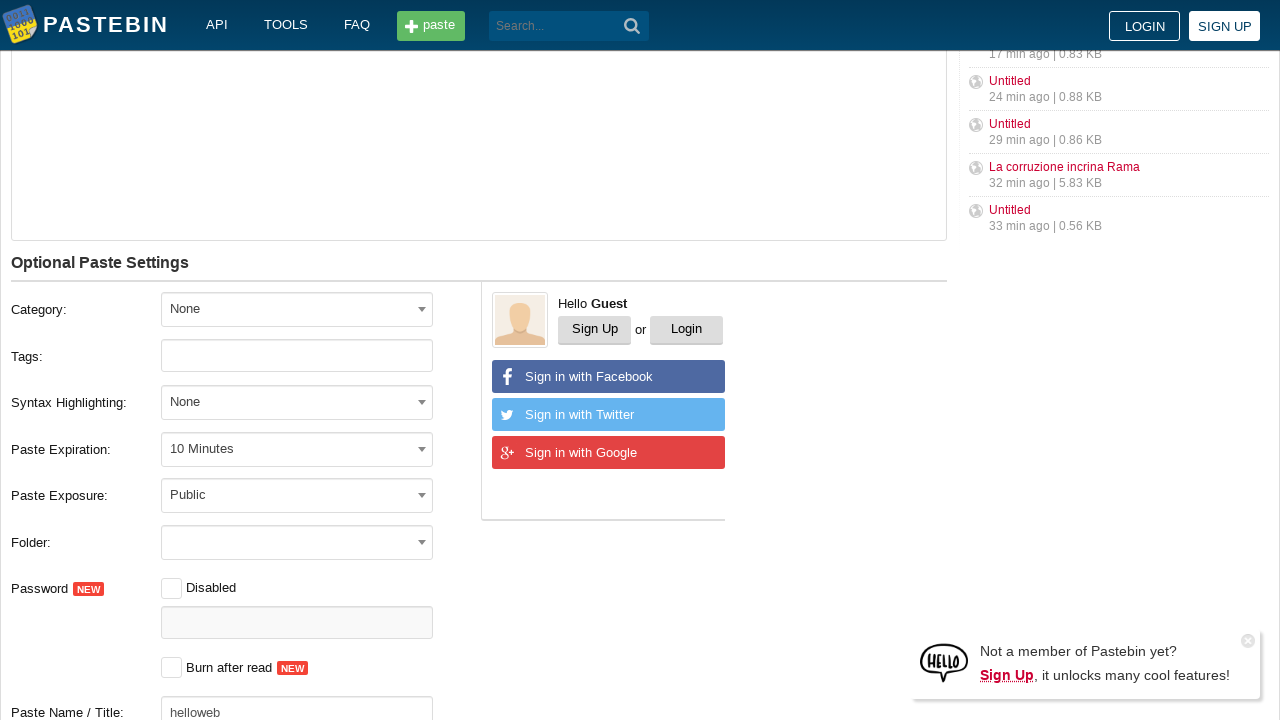

Paste creation completed and page loaded
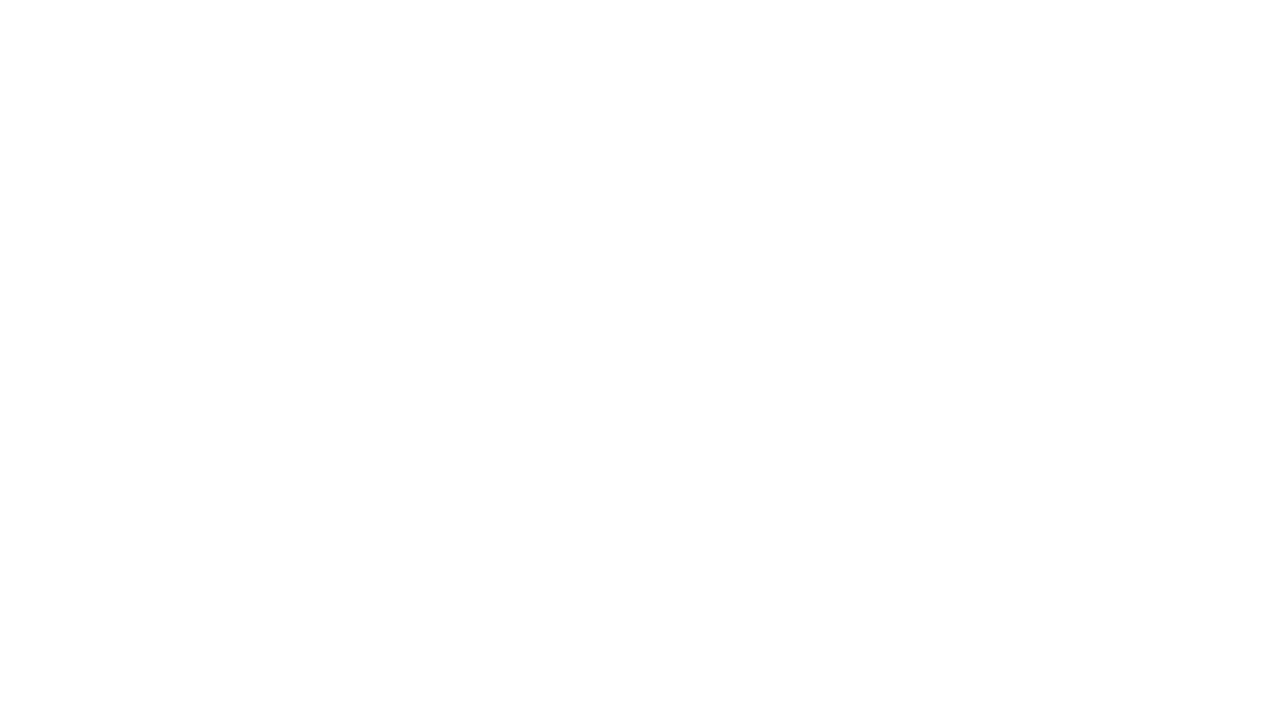

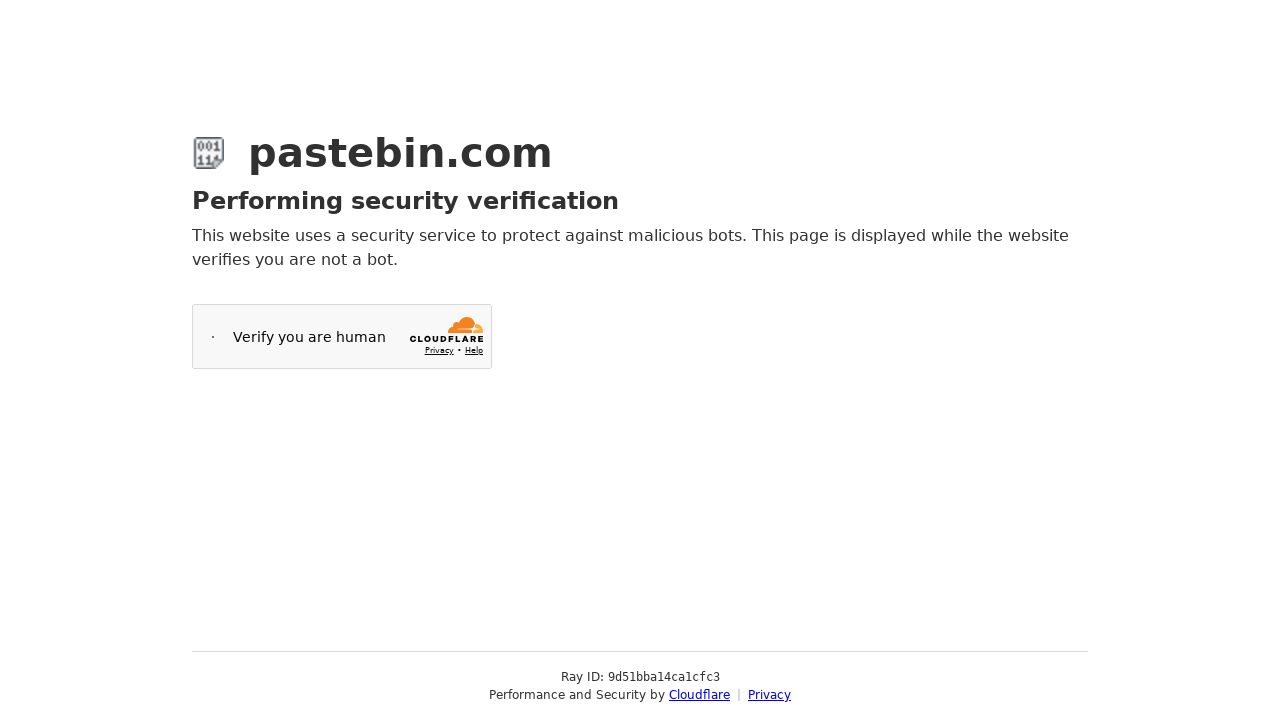